Tests music recognition search functionality by recording audio, pausing, searching, and verifying that the match result div becomes visible.

Starting URL: https://ldevr3t2.github.io

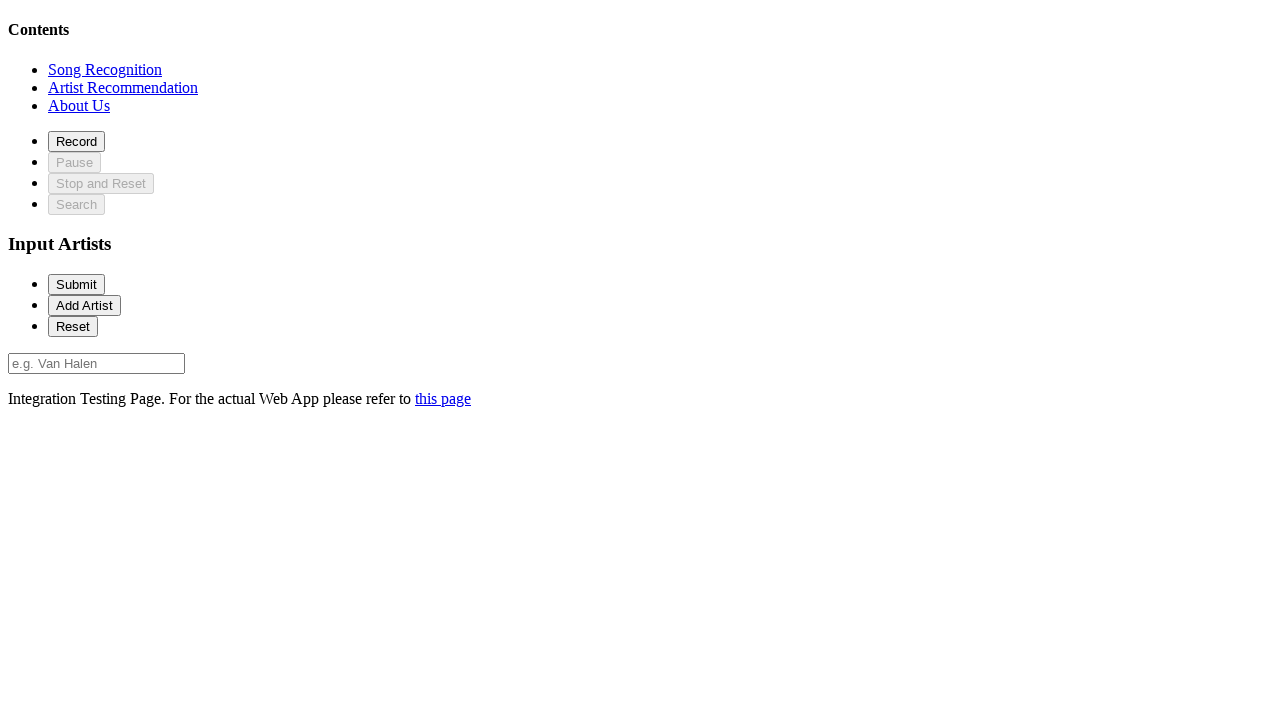

Clicked on recognition section at (105, 69) on xpath=//*[@id='recognitionSection']
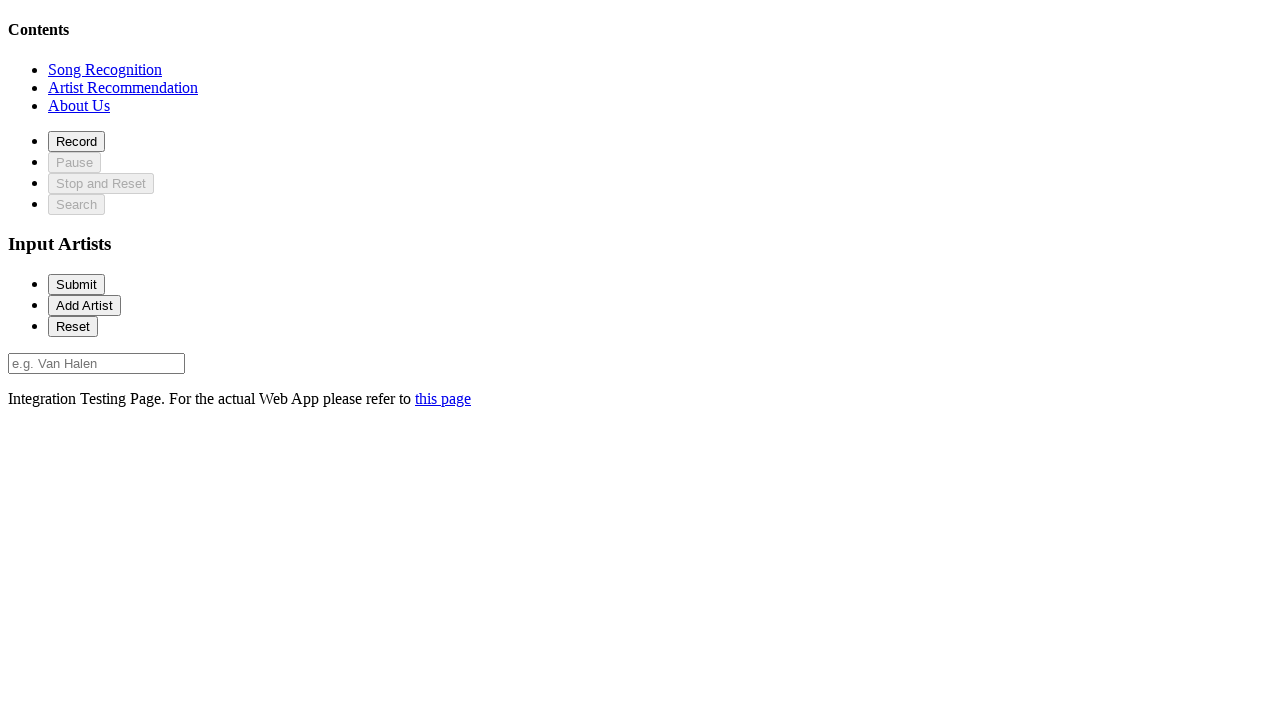

Record button loaded
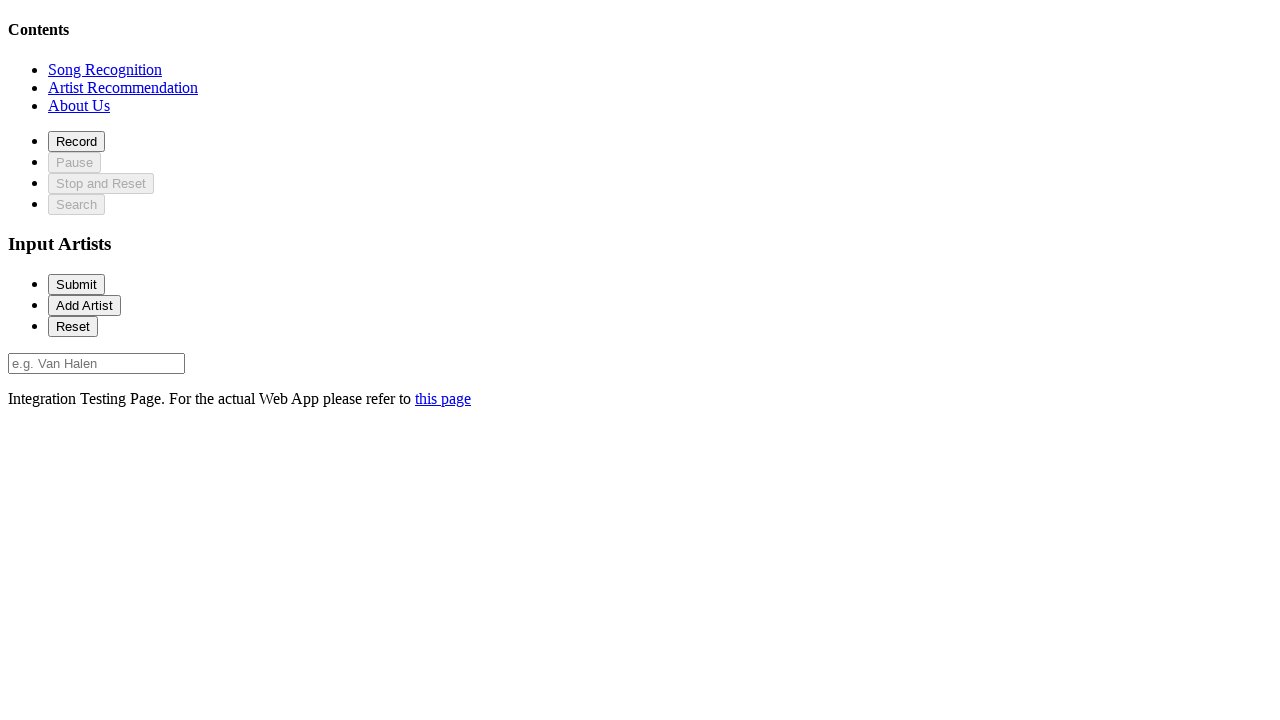

Clicked record button to start audio recording at (76, 141) on xpath=//*[@id='record']
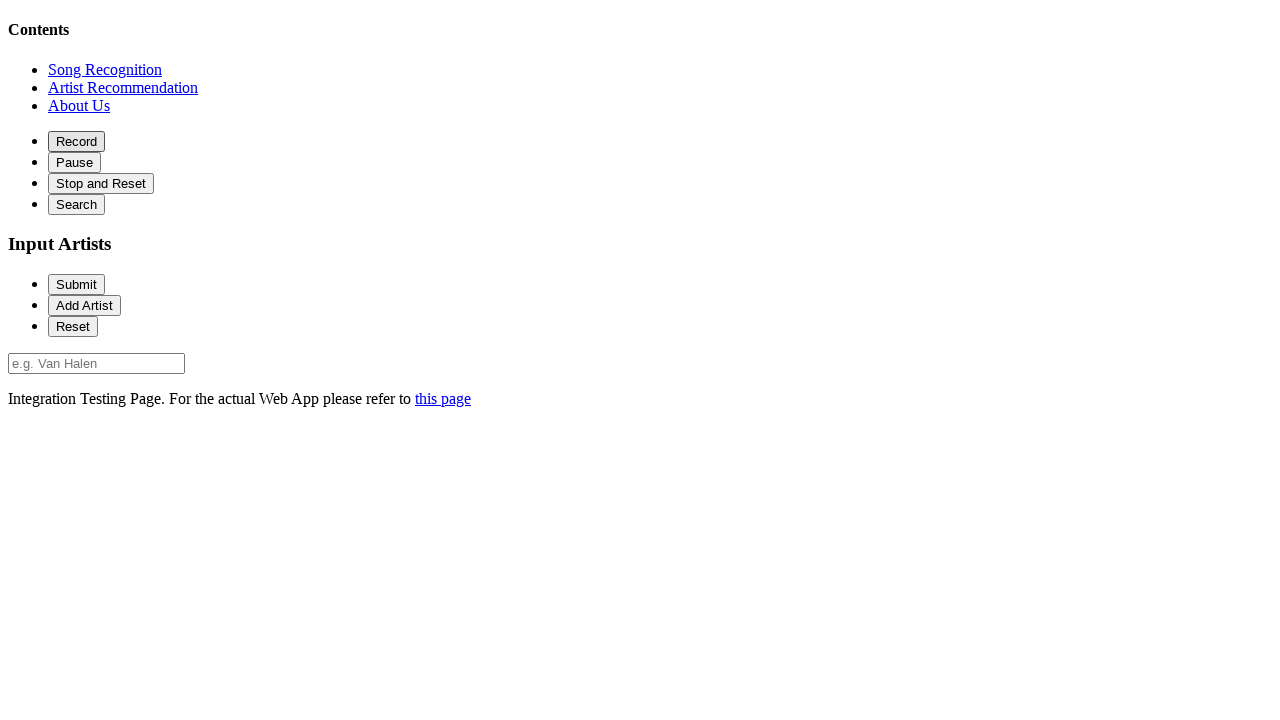

Clicked pause button to stop recording at (74, 162) on xpath=//*[@id='pause']
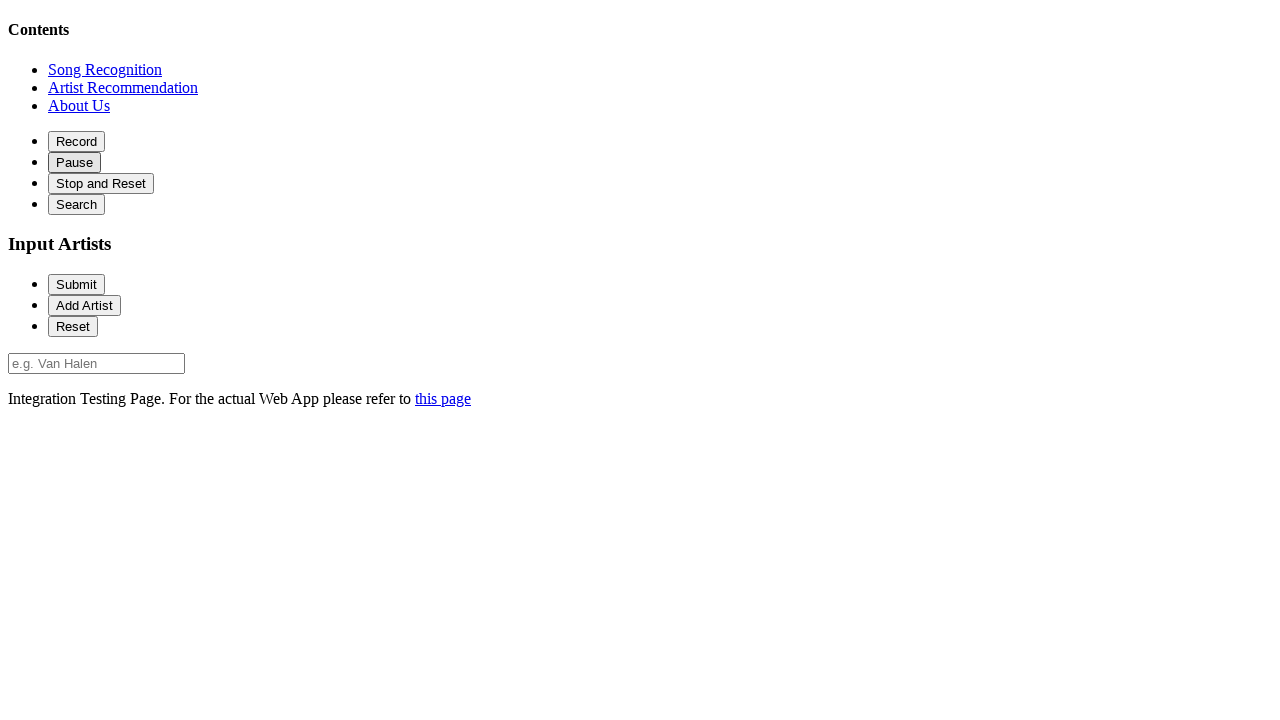

Clicked search button to initiate music recognition at (76, 204) on xpath=//*[@id='search']
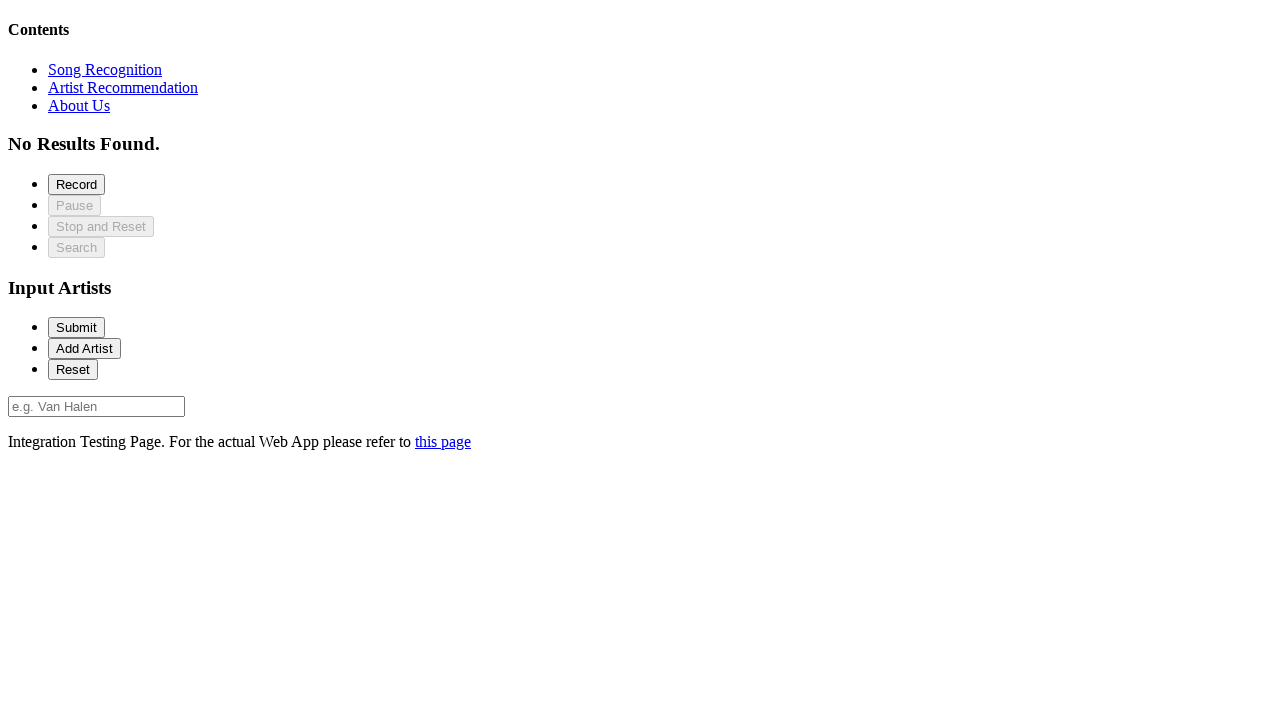

Match result div became visible after music recognition search
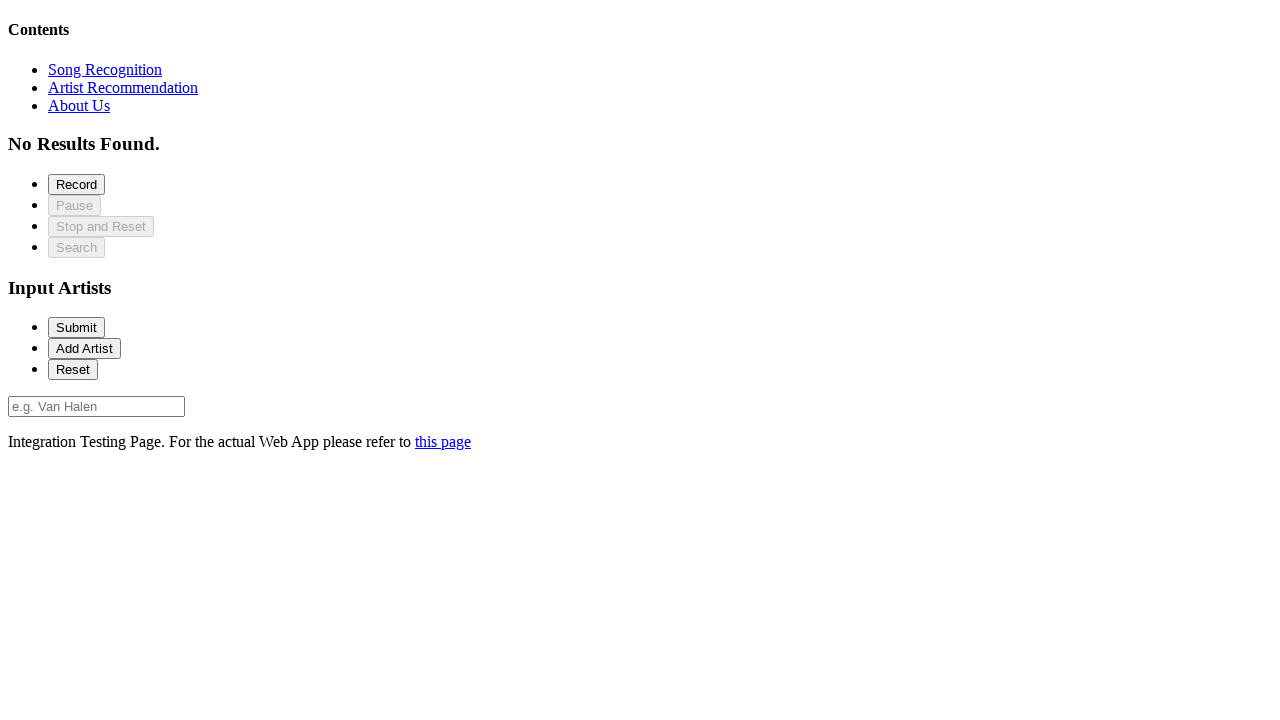

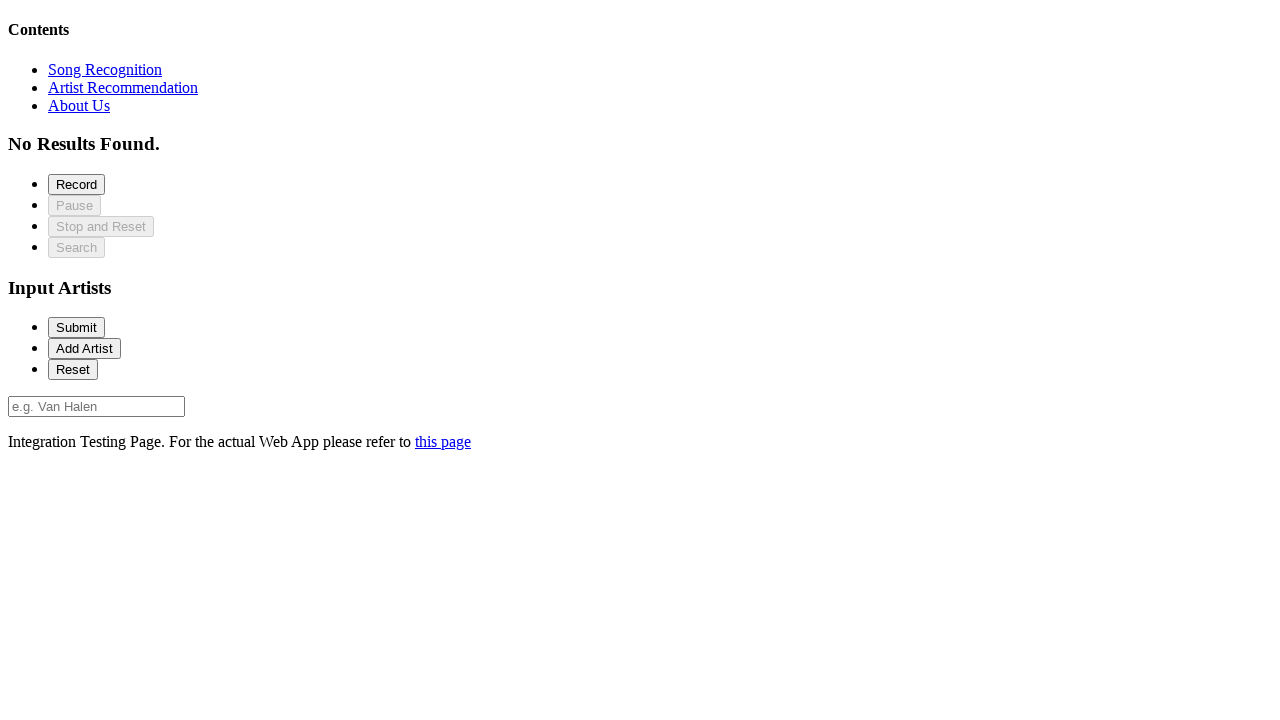